Tests slider component by clicking at position to set value to 99 and verifies the current value display

Starting URL: https://test-with-me-app.vercel.app/learning/web-elements/components/slider

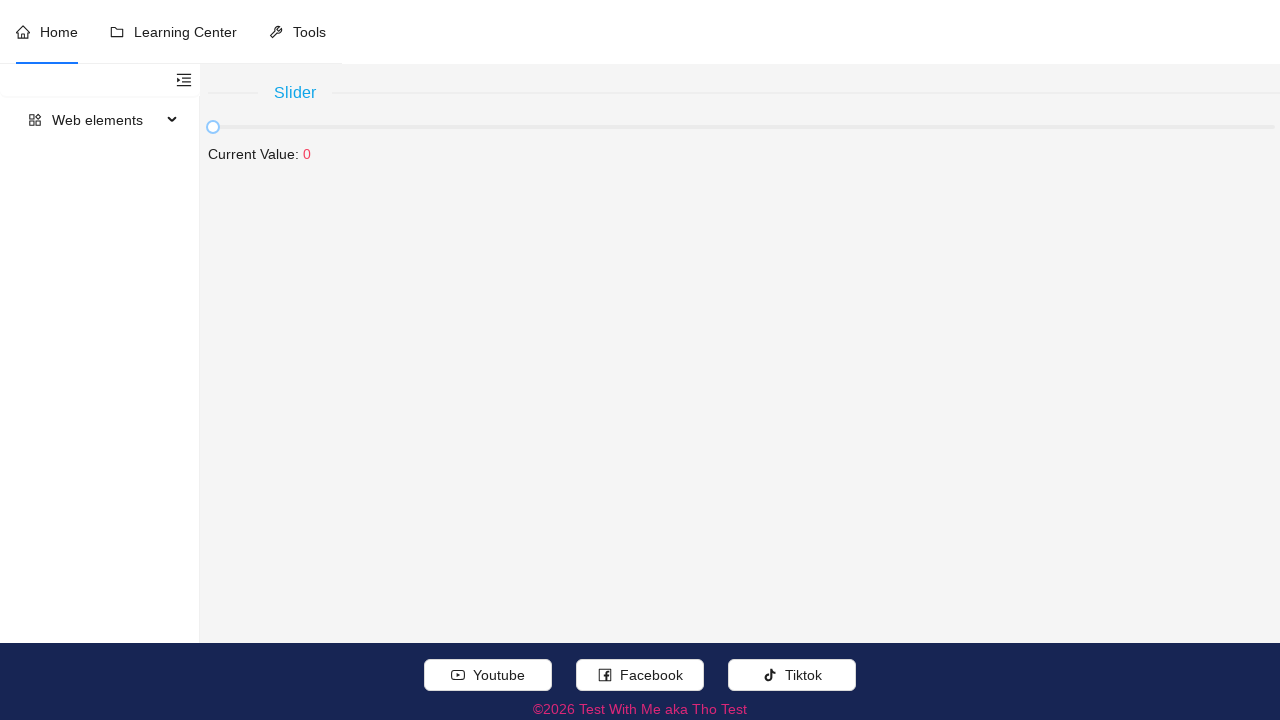

Located slider rail element
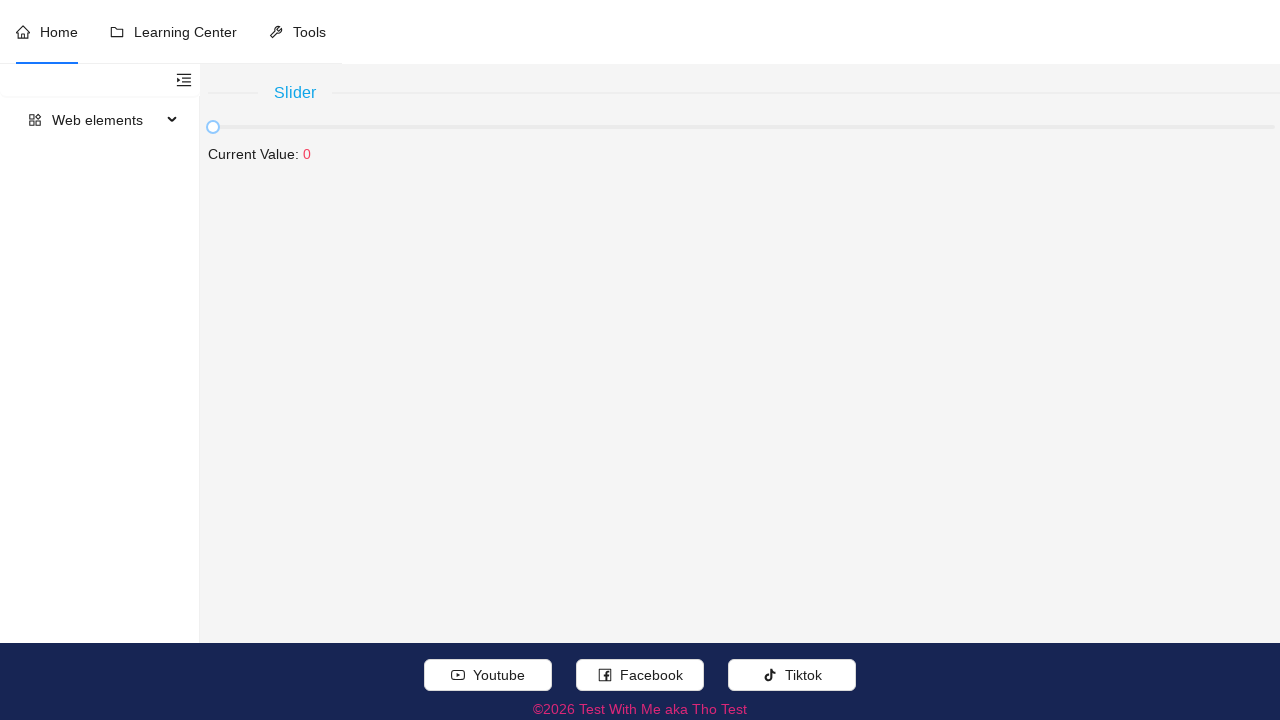

Retrieved slider bounding box
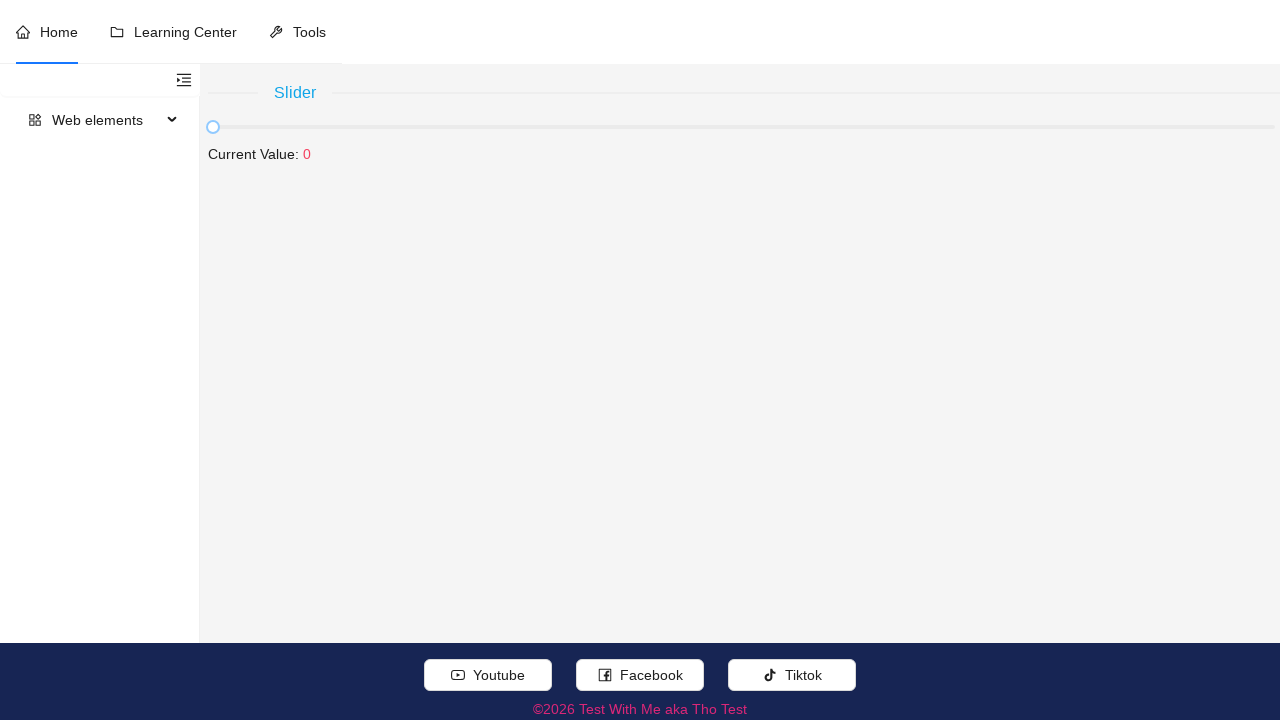

Hovered over slider rail at (744, 127) on (//span[normalize-space()='Slider']/following::div[contains(concat(' ',normalize
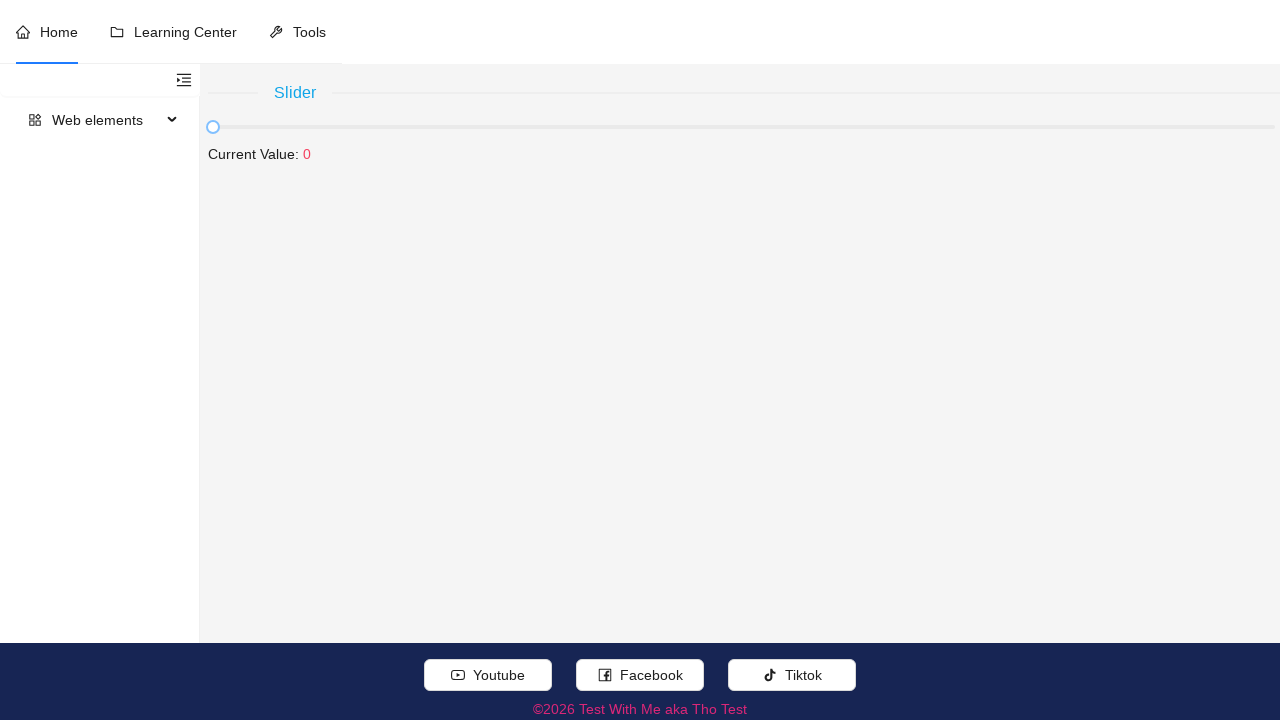

Clicked slider at position to set value to 99 at (1264, 127)
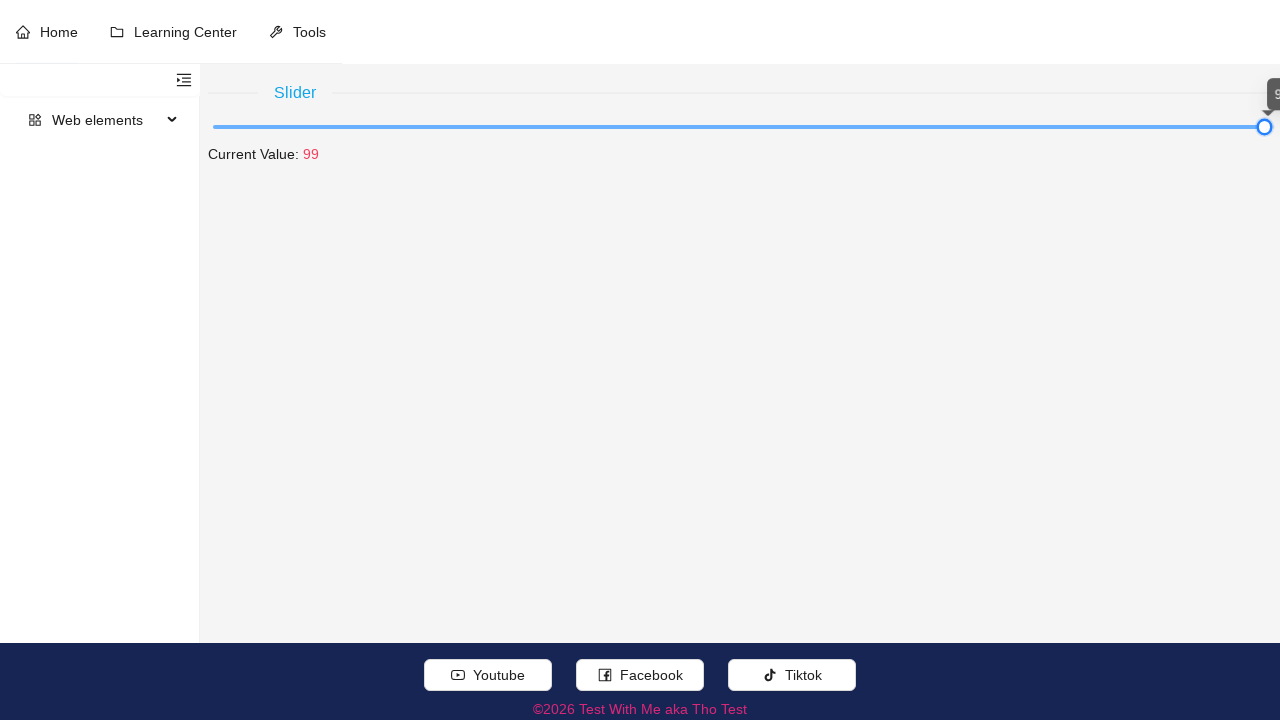

Verified current value displays as 99
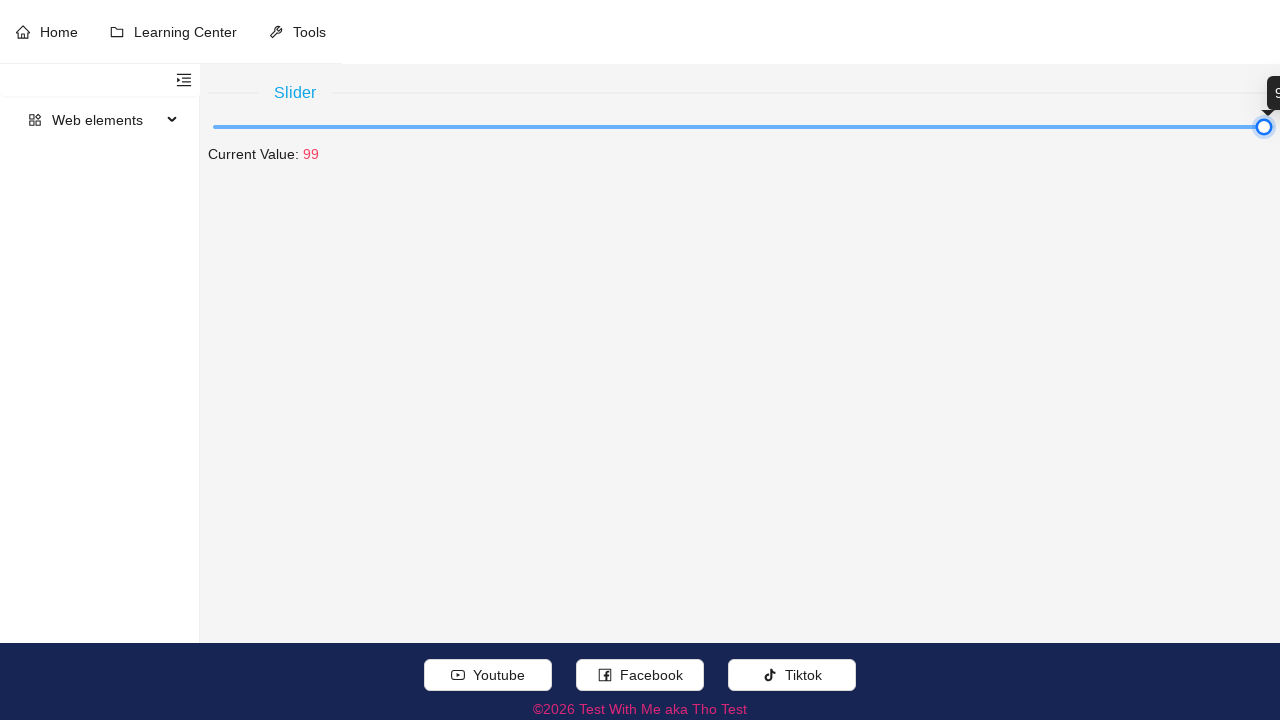

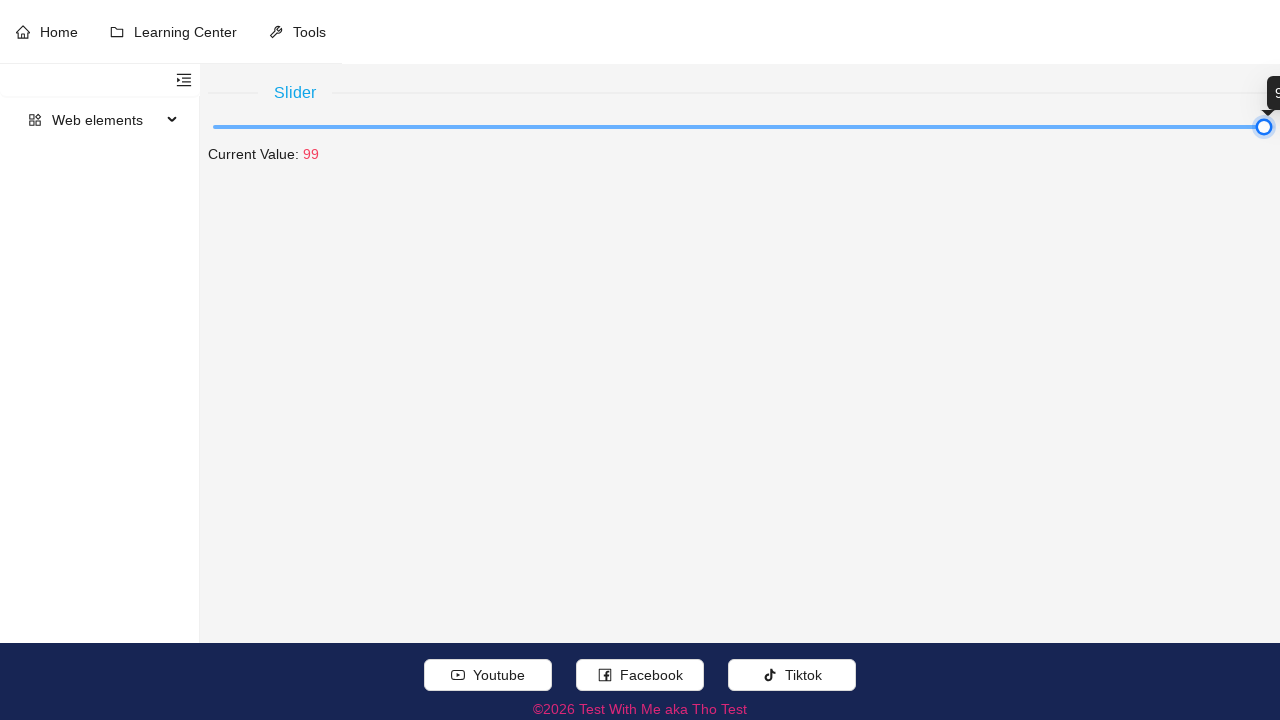